Tests a registration form by filling in first name, last name, and email fields, clicking the submit button, and verifying the success message appears.

Starting URL: http://suninjuly.github.io/registration1.html

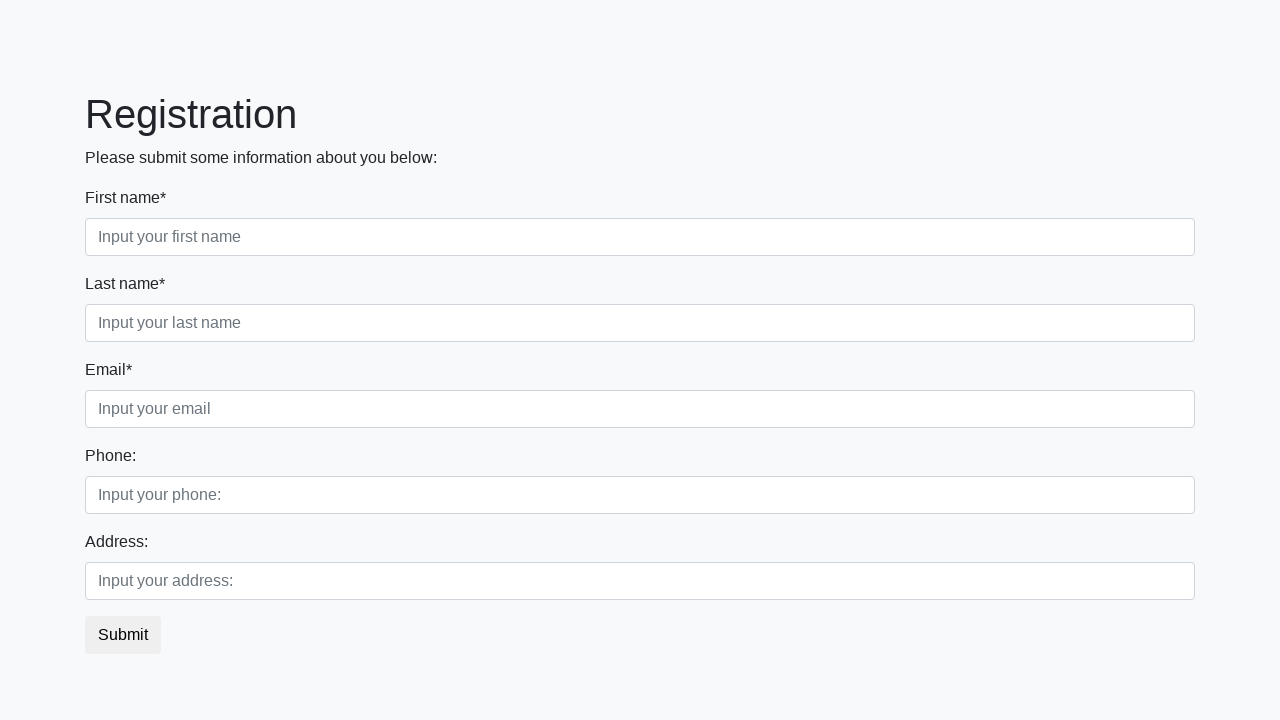

Filled first name field with 'Ivan' on //div[@class='first_block']/div[1]/input
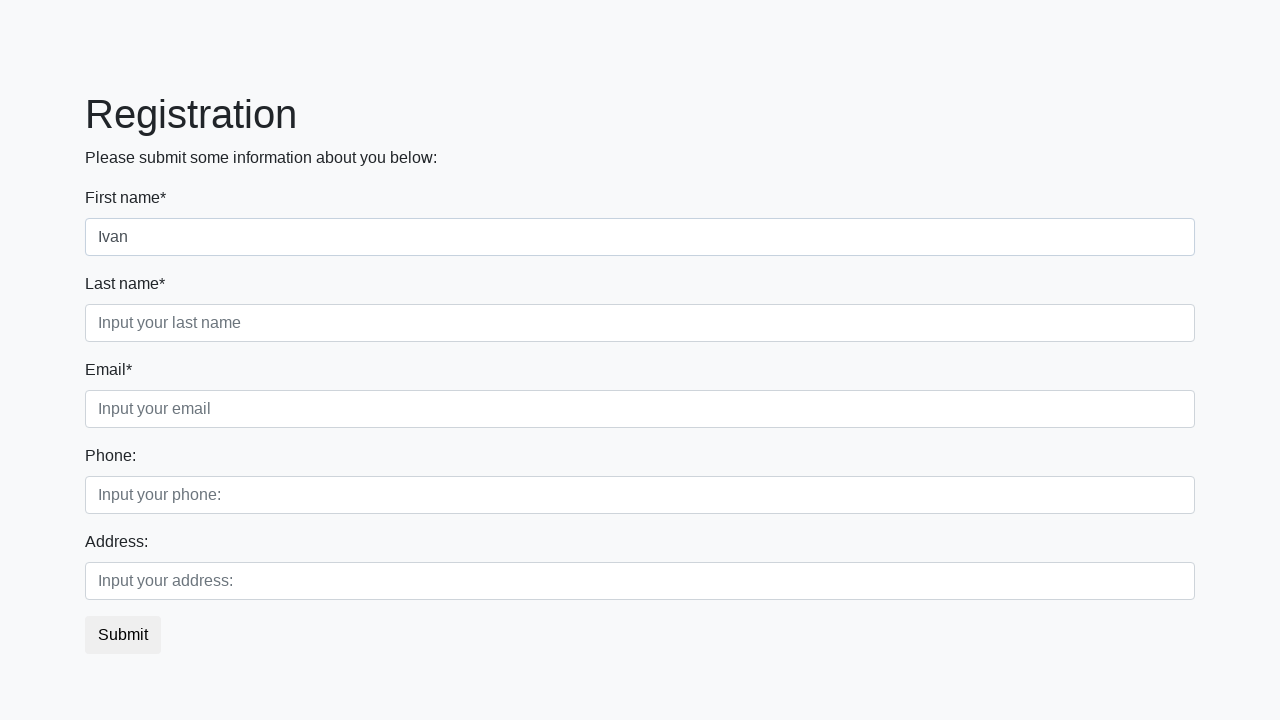

Filled last name field with 'Ivanov' on //div[@class='first_block']/div[2]/input
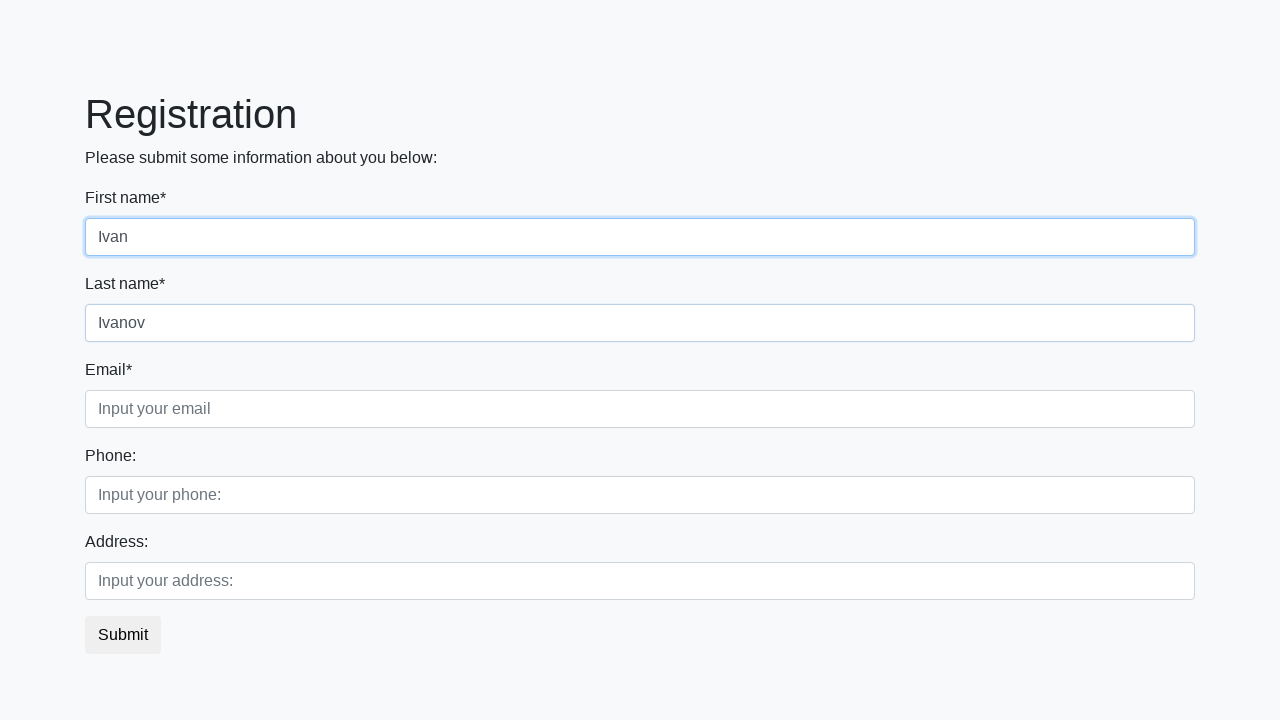

Filled email field with 'Ivanov@ivan.com' on //div[@class='first_block']/div[3]/input
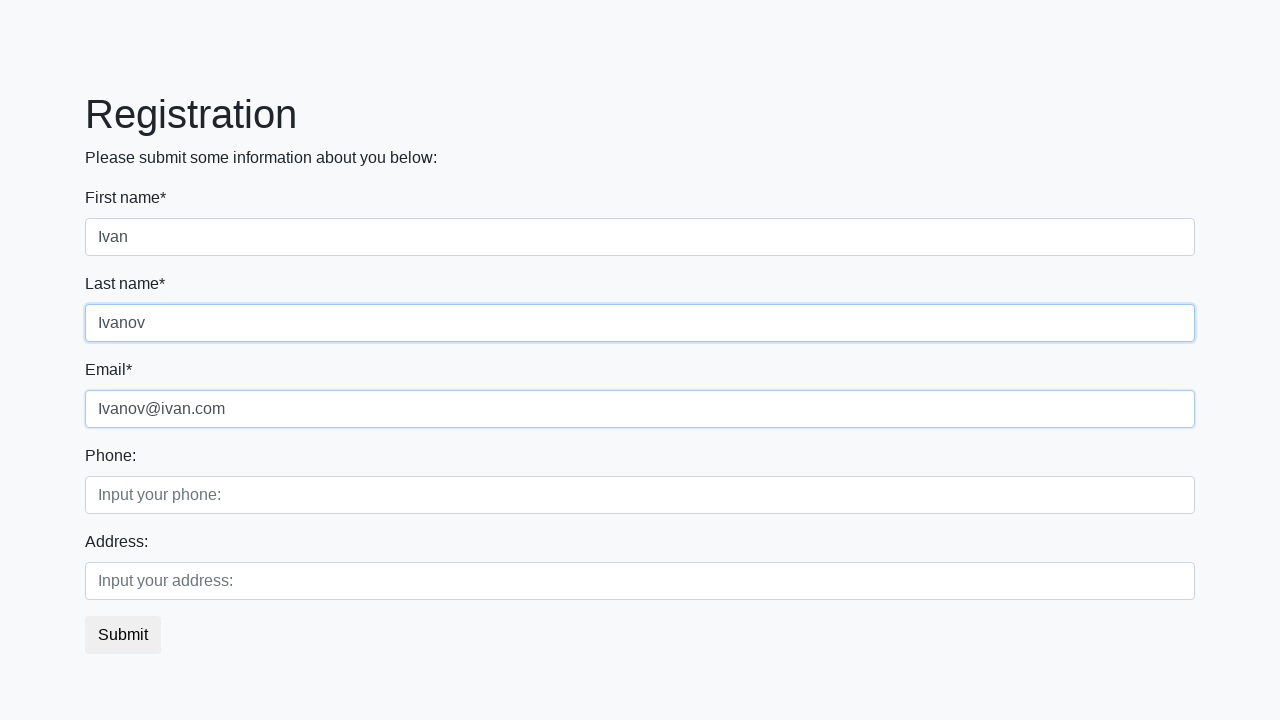

Clicked submit button at (123, 635) on button.btn.btn-default
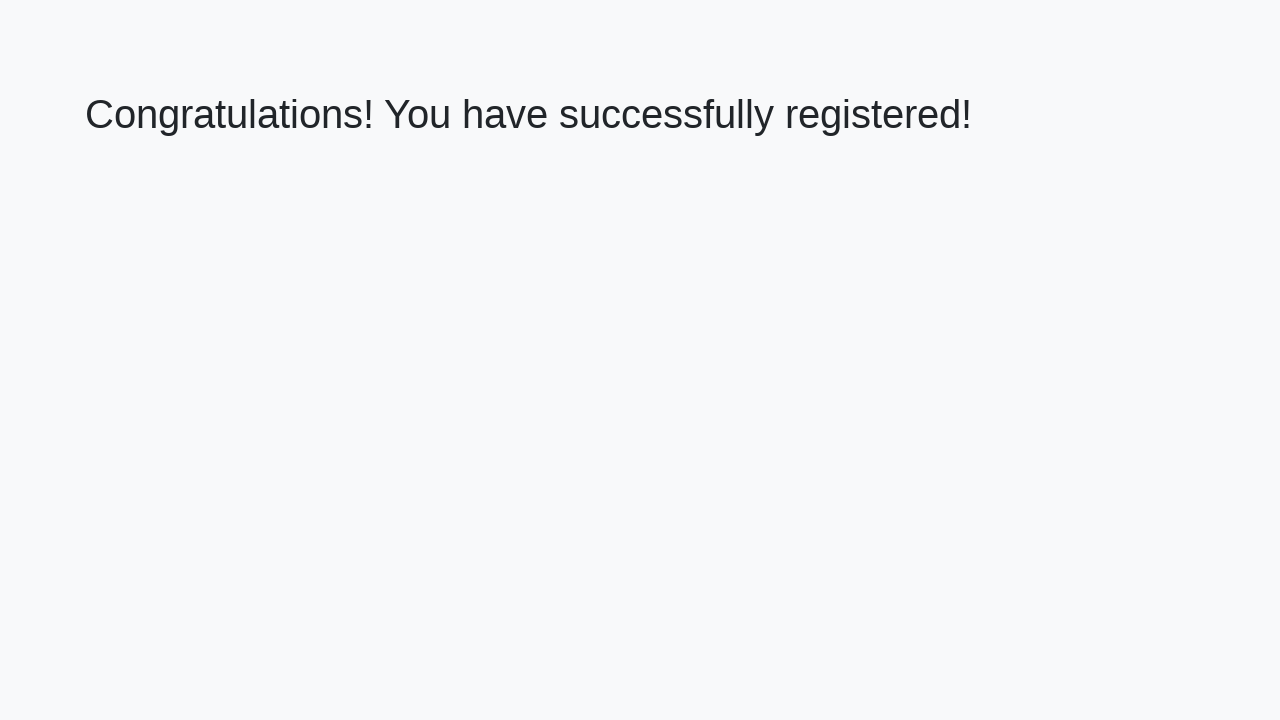

Success message heading loaded
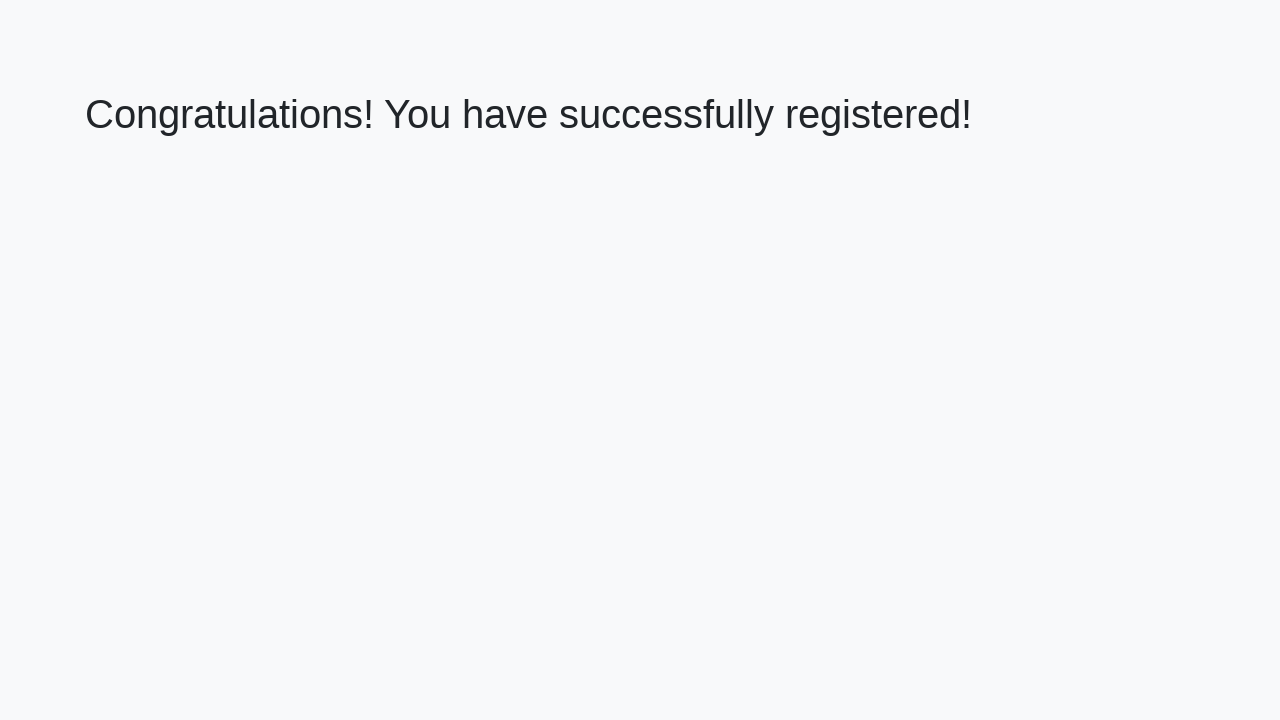

Retrieved success message text: 'Congratulations! You have successfully registered!'
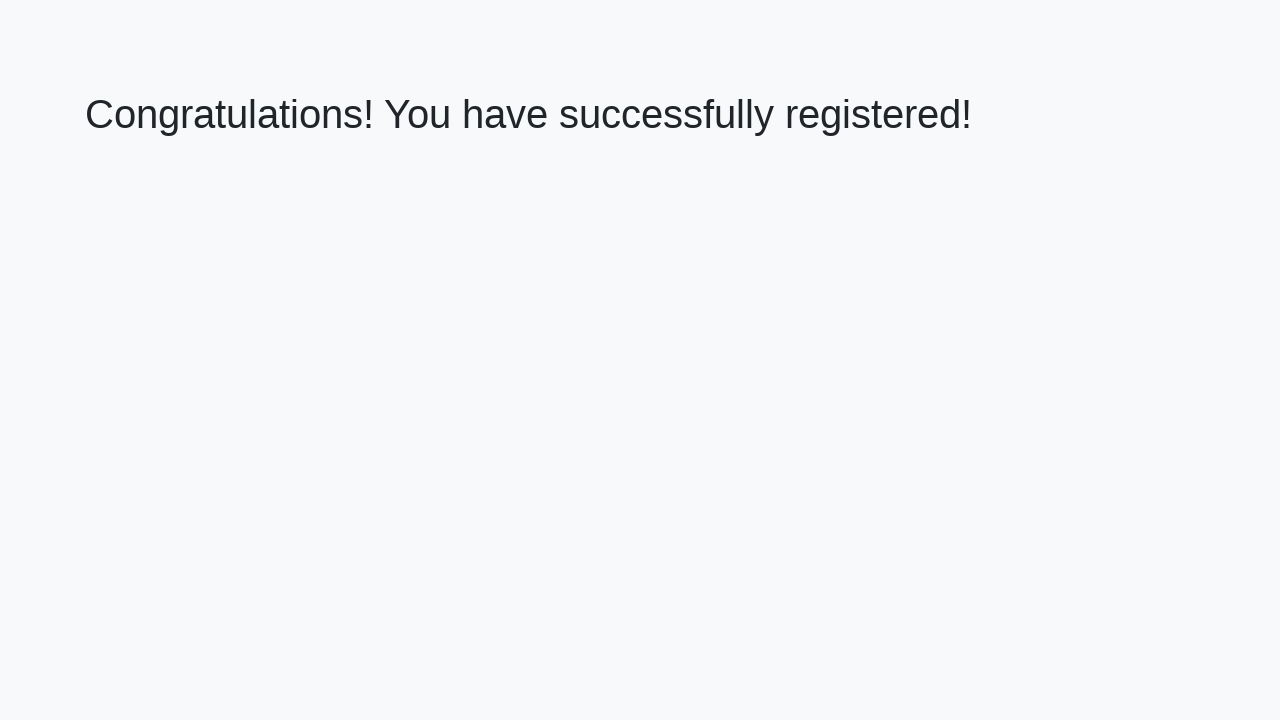

Verified success message matches expected text
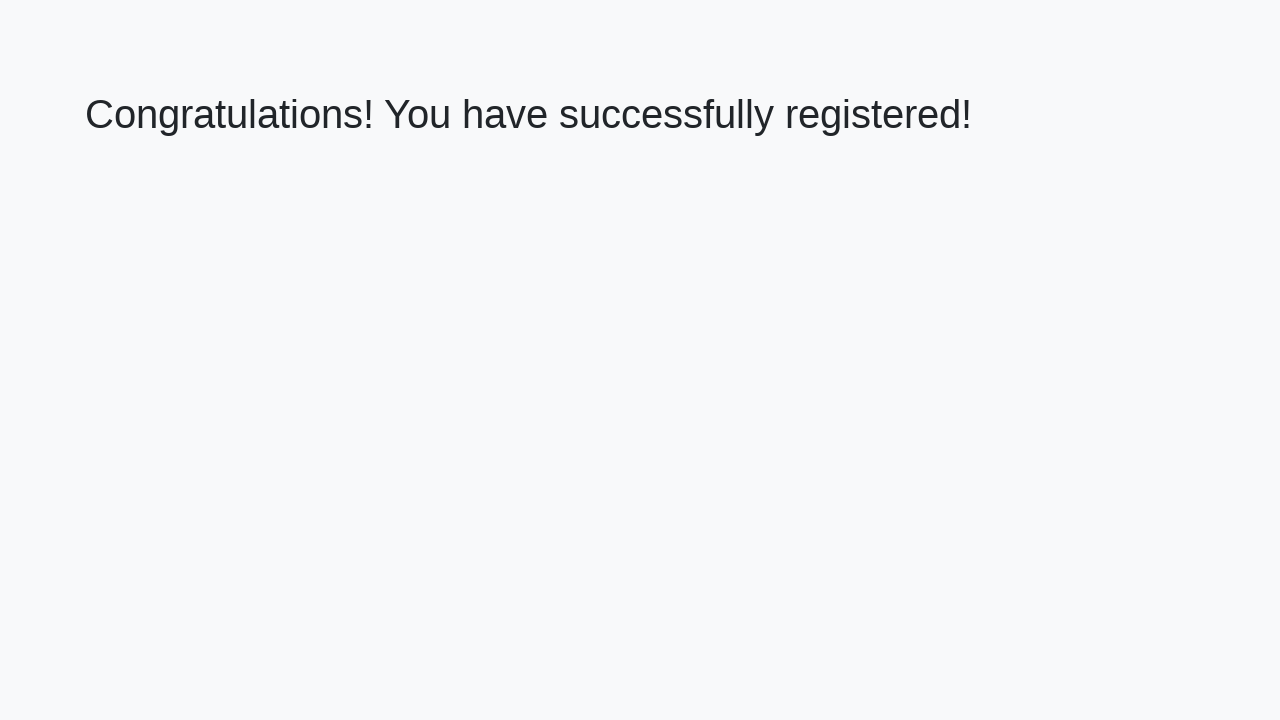

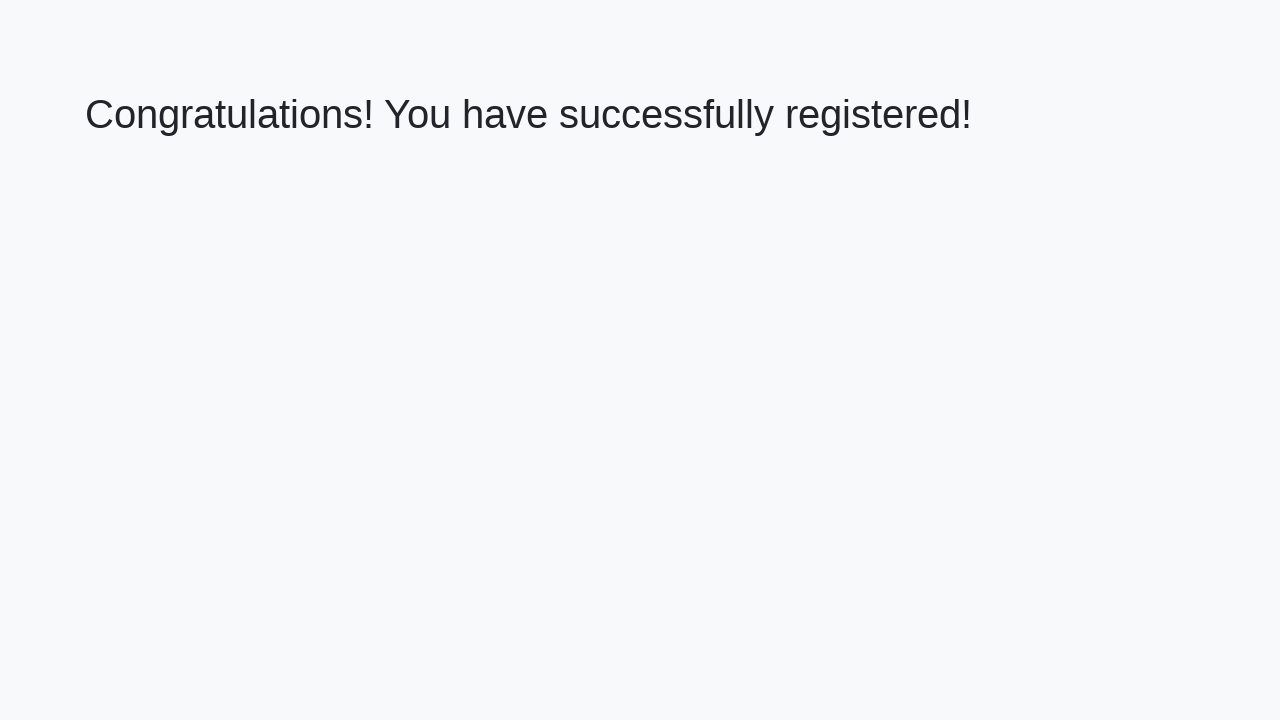